Tests an interactive math exercise page by waiting for a price element to show "100", clicking a book button, reading an input value, calculating a mathematical result using logarithm and sine functions, entering the answer, and submitting.

Starting URL: http://suninjuly.github.io/explicit_wait2.html

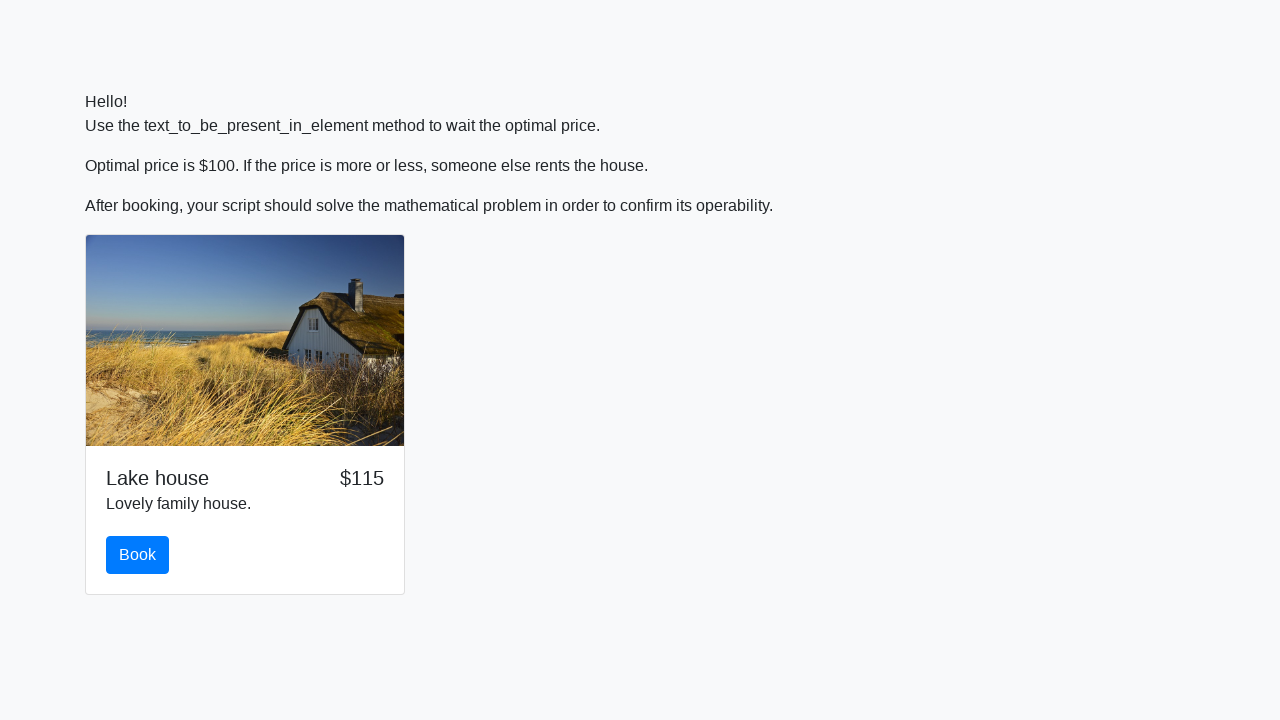

Waited for price element to show '100'
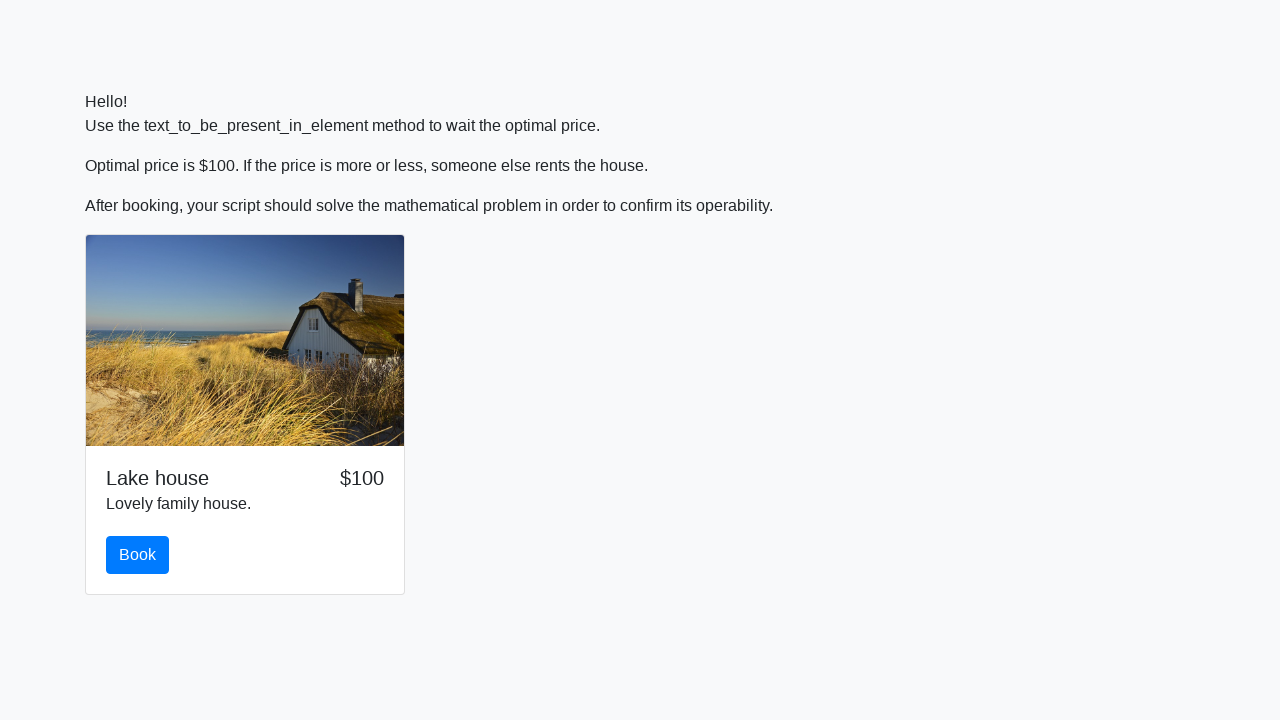

Clicked the book button at (138, 555) on #book
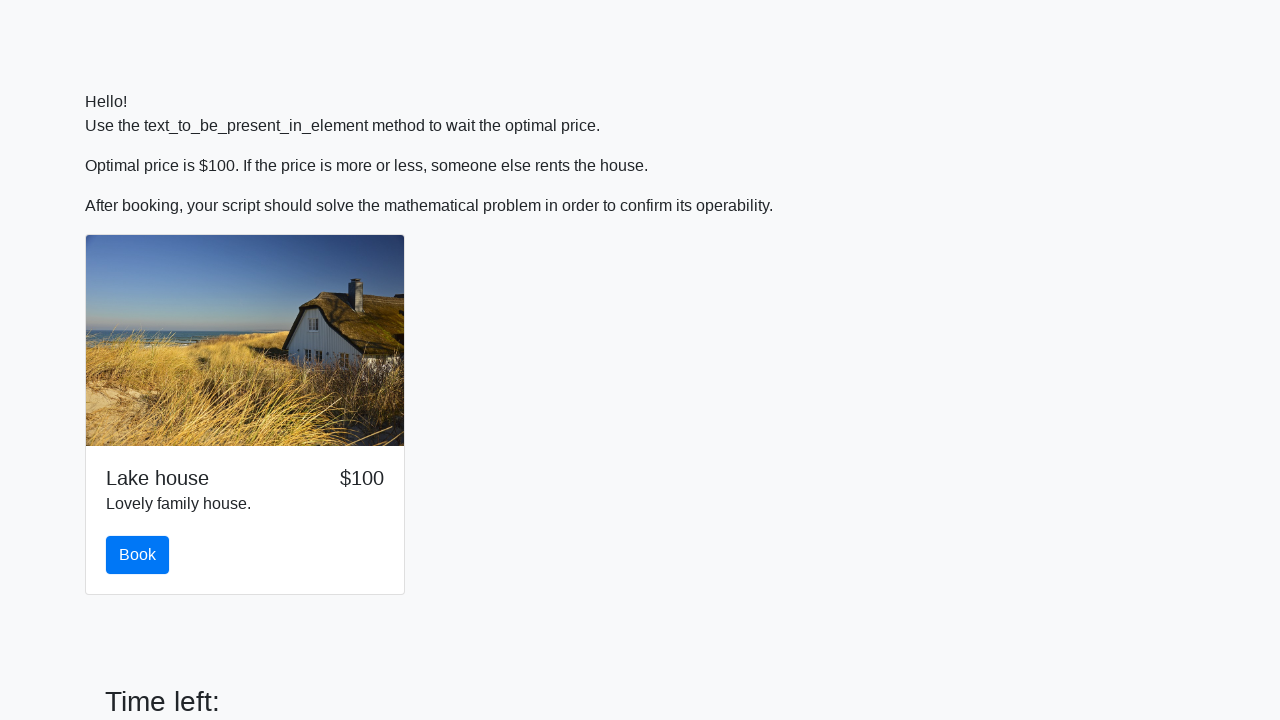

Scrolled down 500 pixels
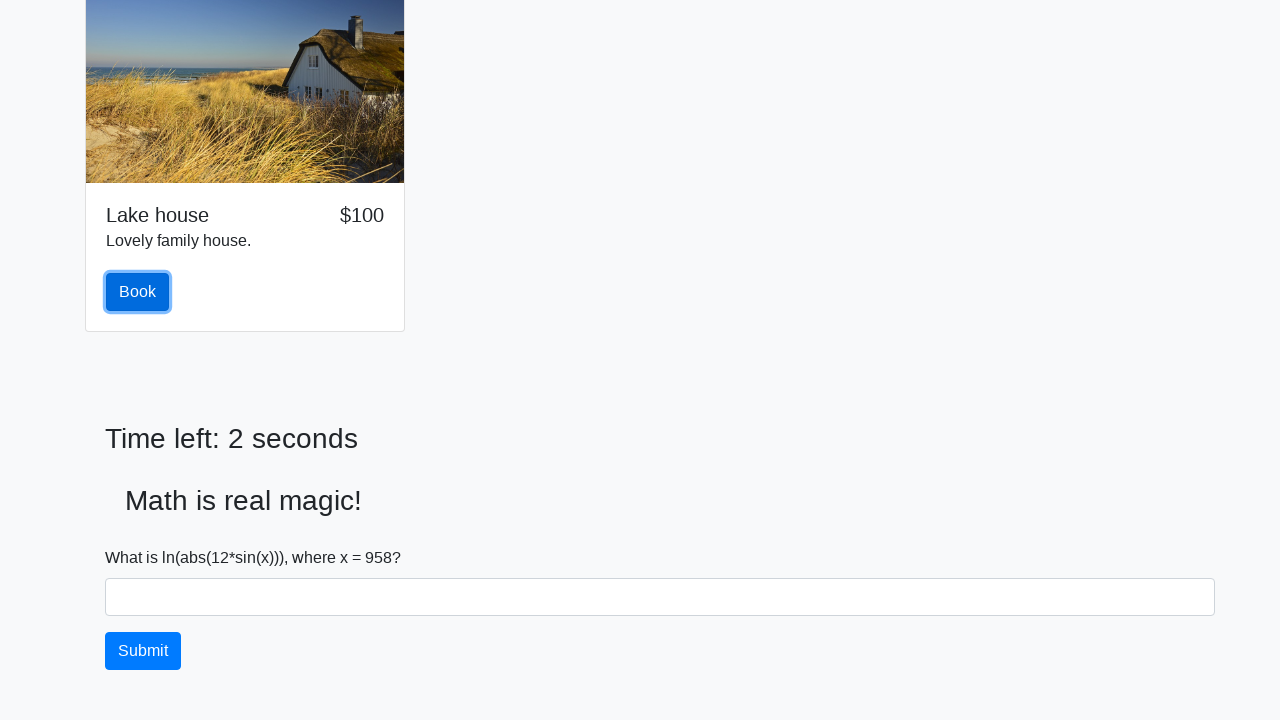

Retrieved input value from page: 958
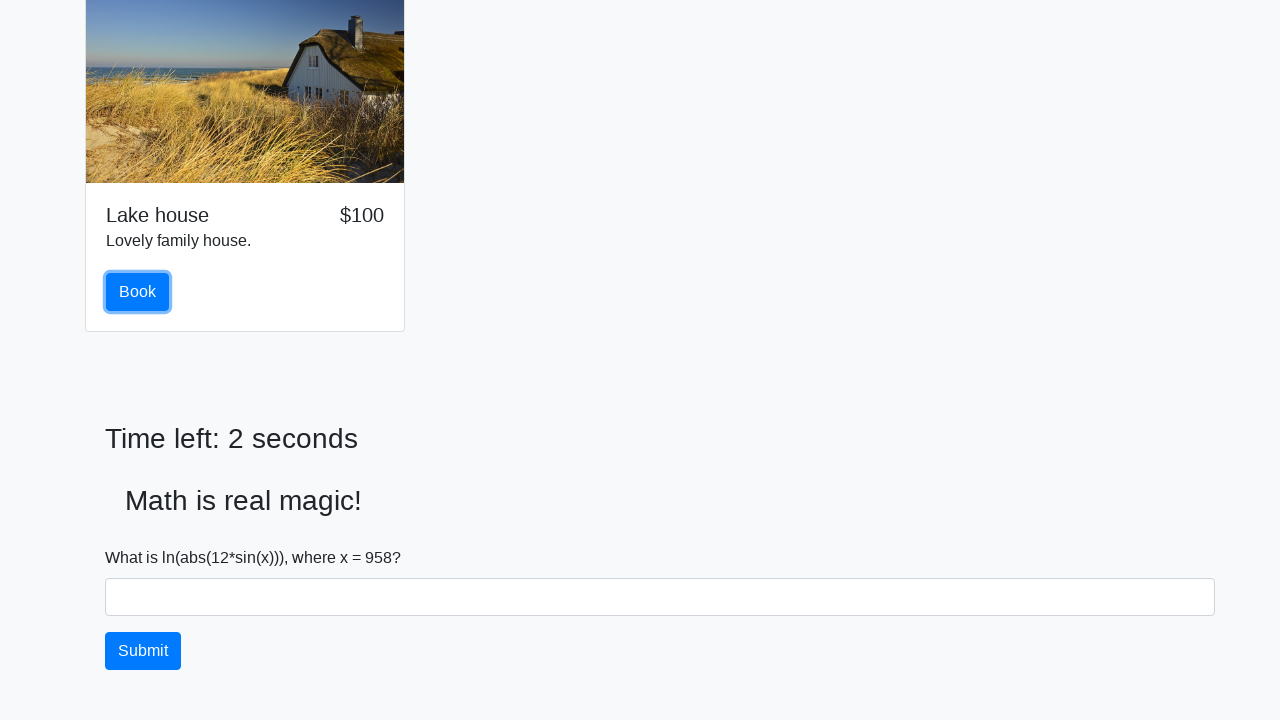

Calculated answer using logarithm and sine functions: 0.7958456435145973
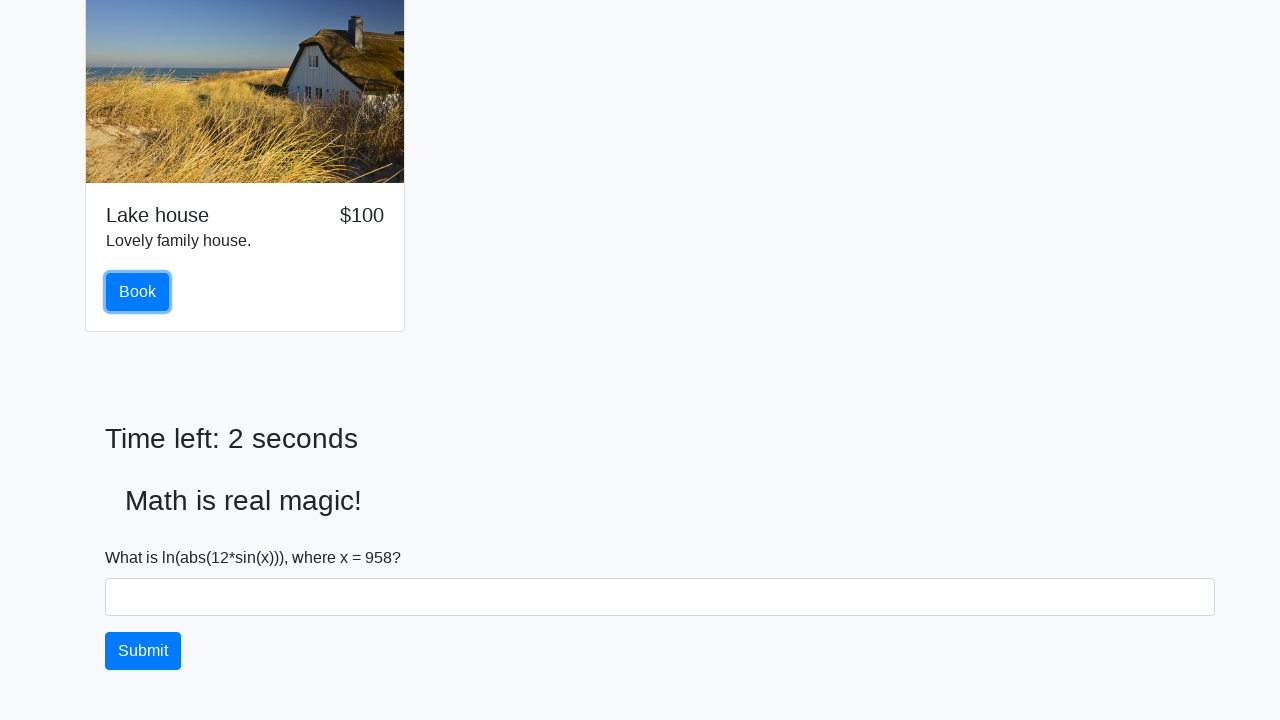

Filled answer field with calculated value: 0.7958456435145973 on #answer
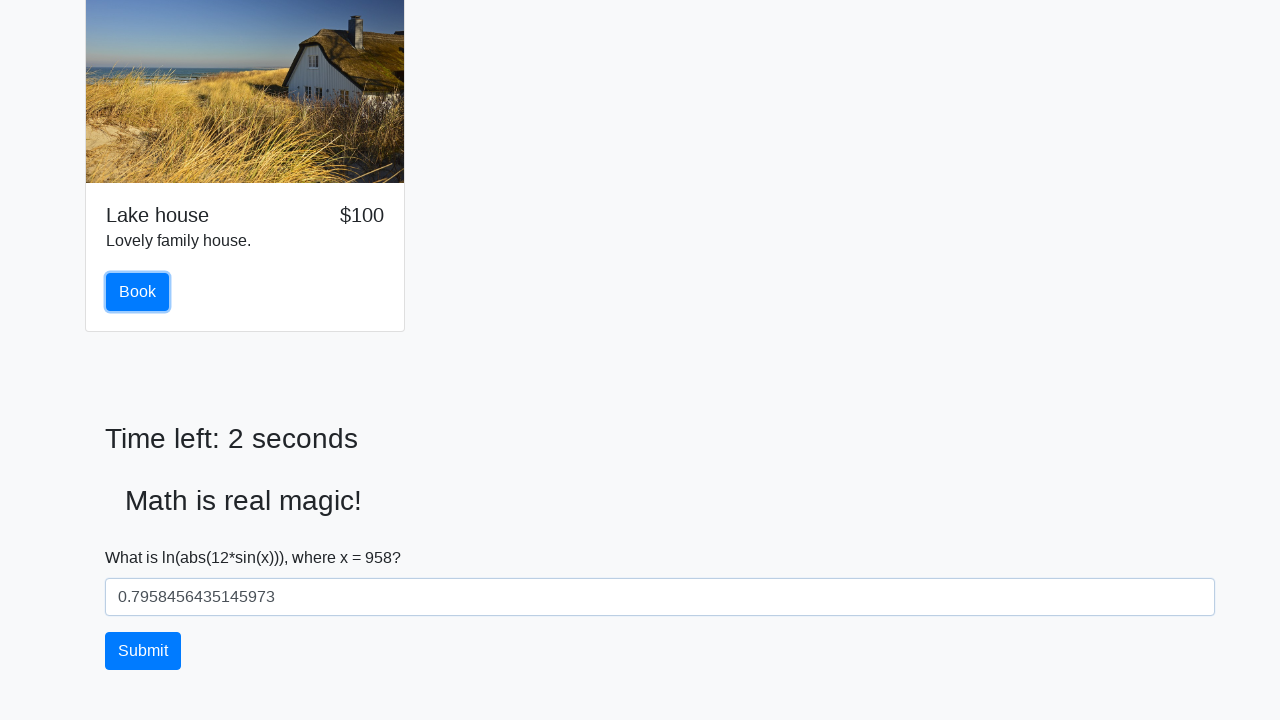

Clicked the solve button to submit answer at (143, 651) on #solve
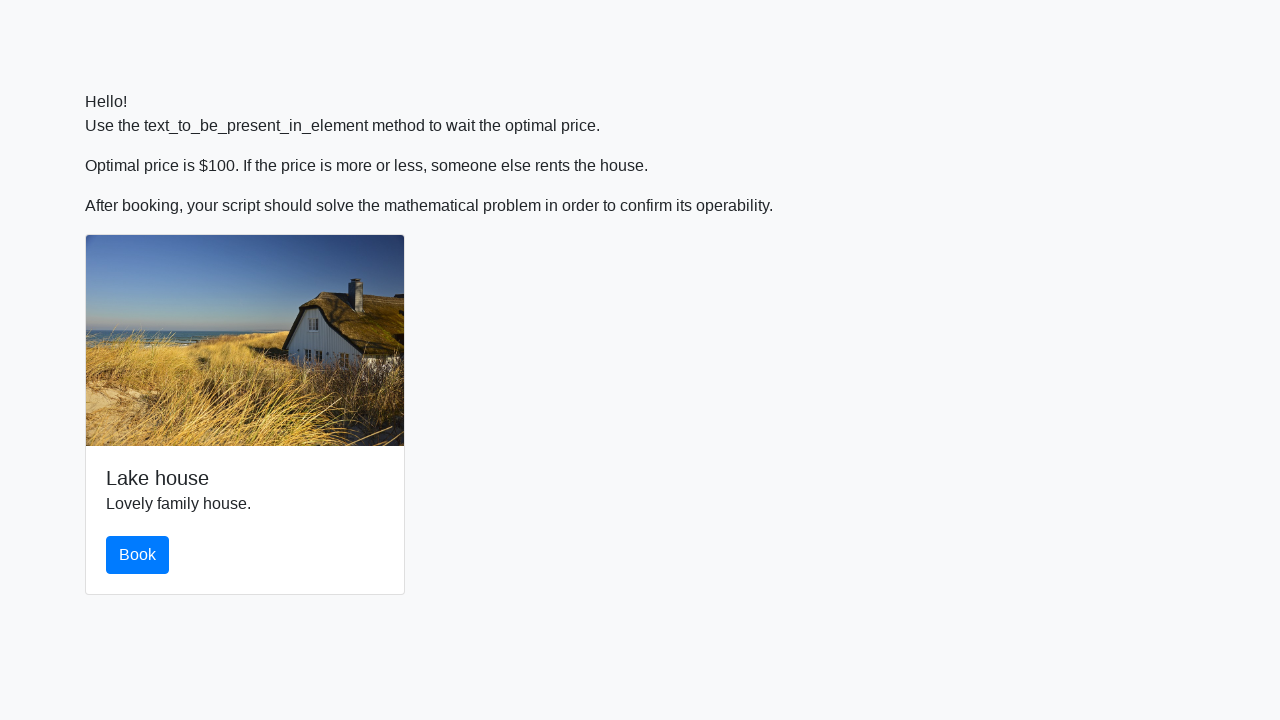

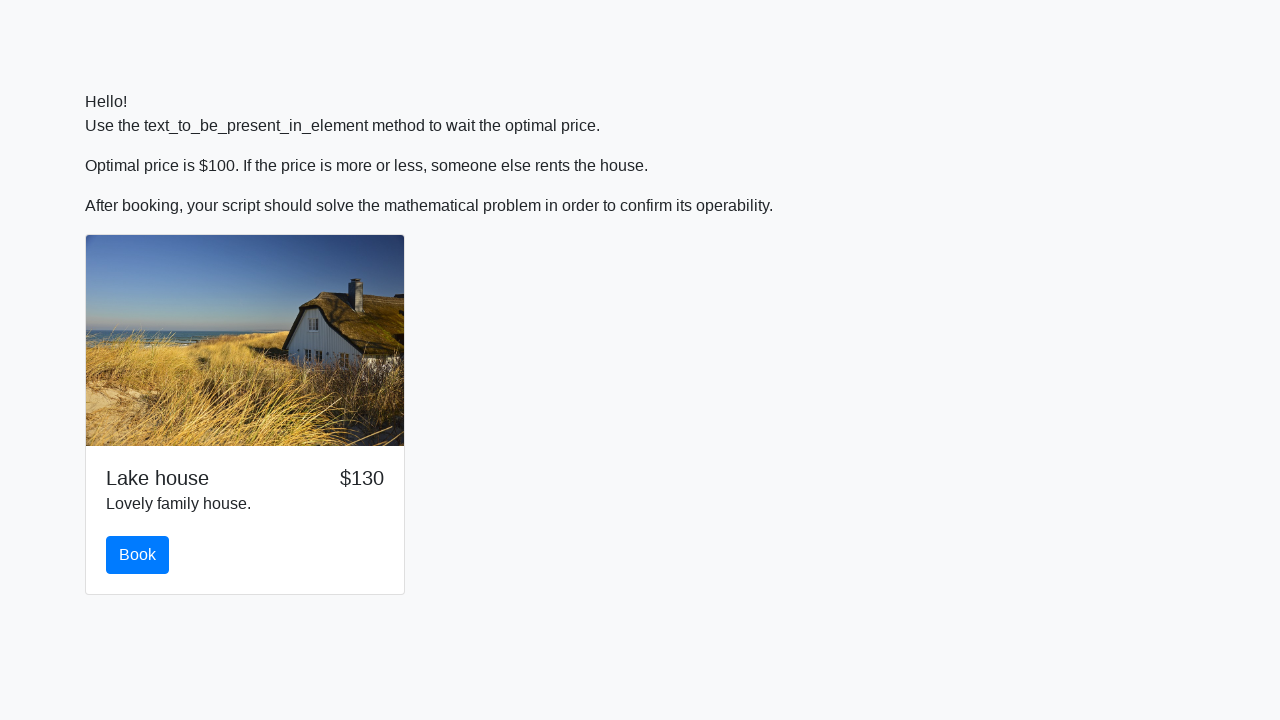